Tests verifying a button element that changes color dynamically by checking its CSS color property

Starting URL: https://demoqa.com/dynamic-properties

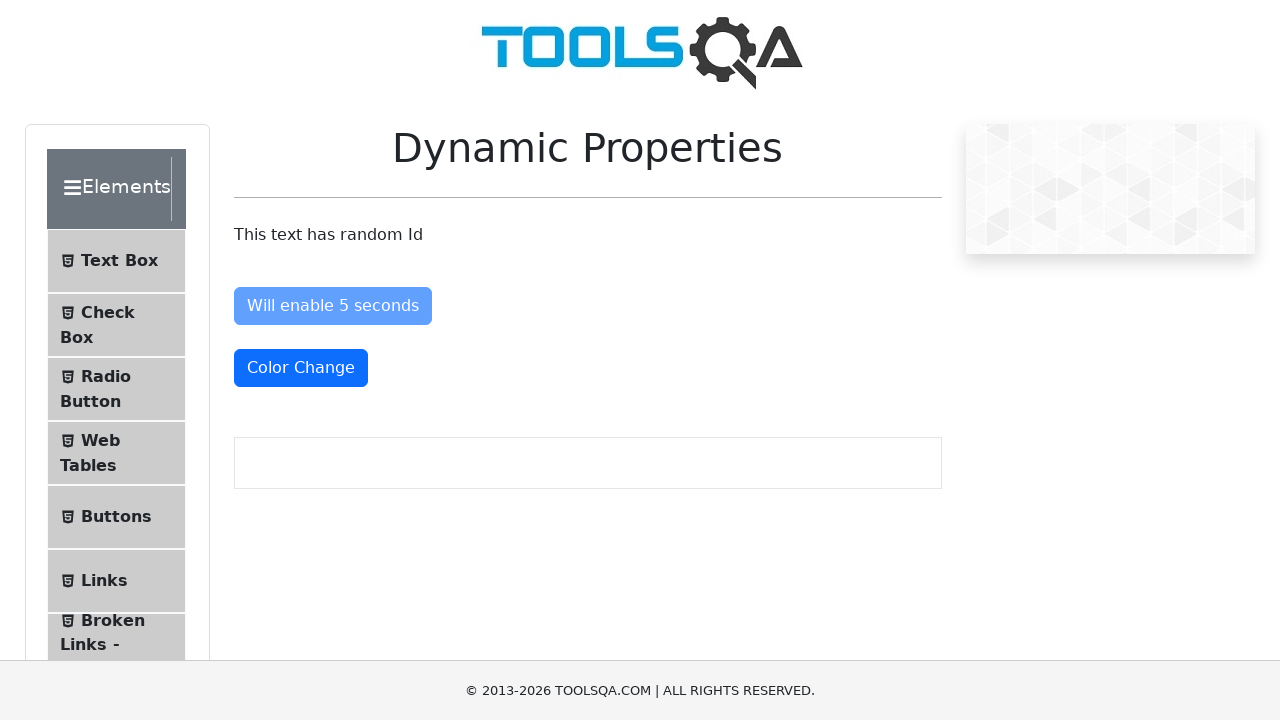

Waited for color change button element to be present
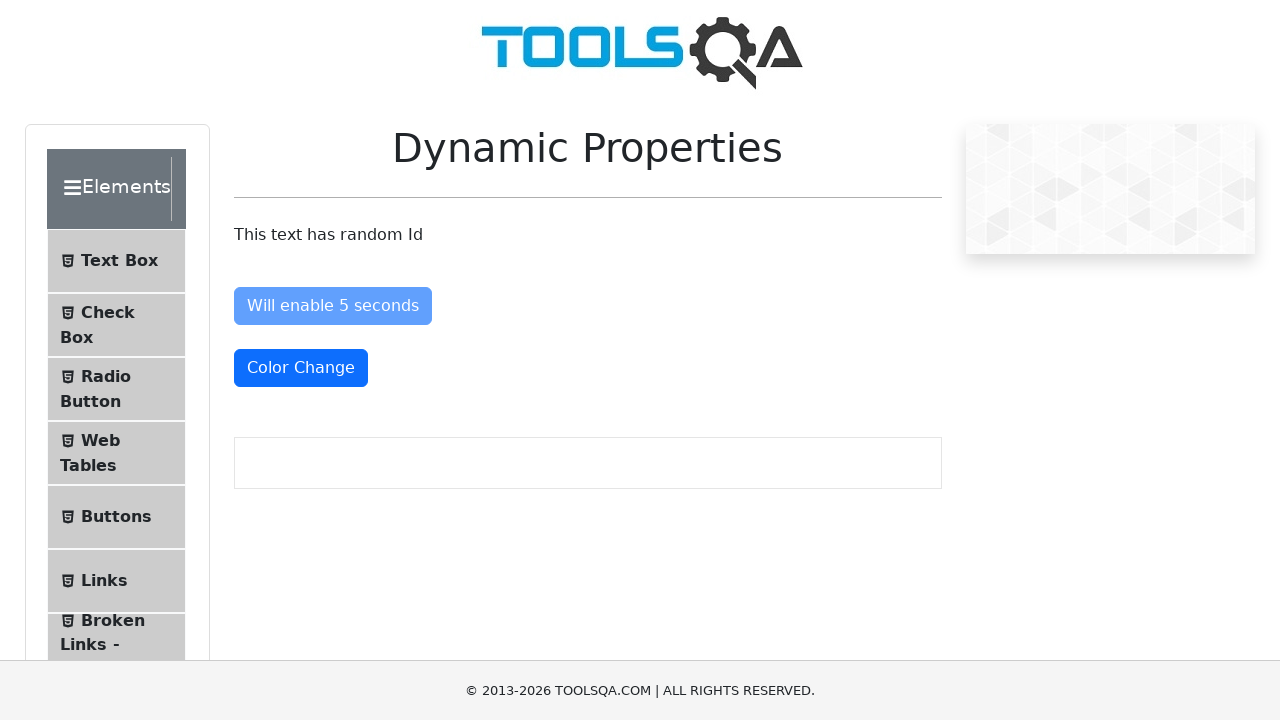

Located the color change button element
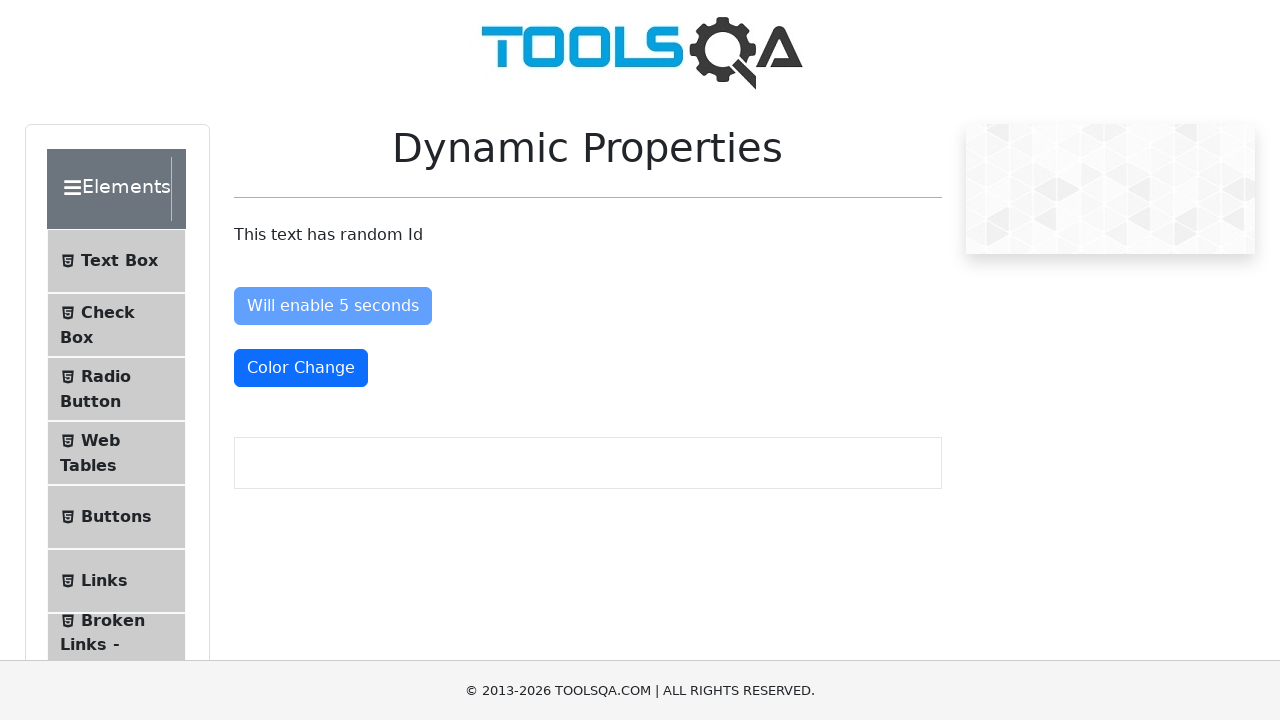

Retrieved the computed CSS color property from the button element
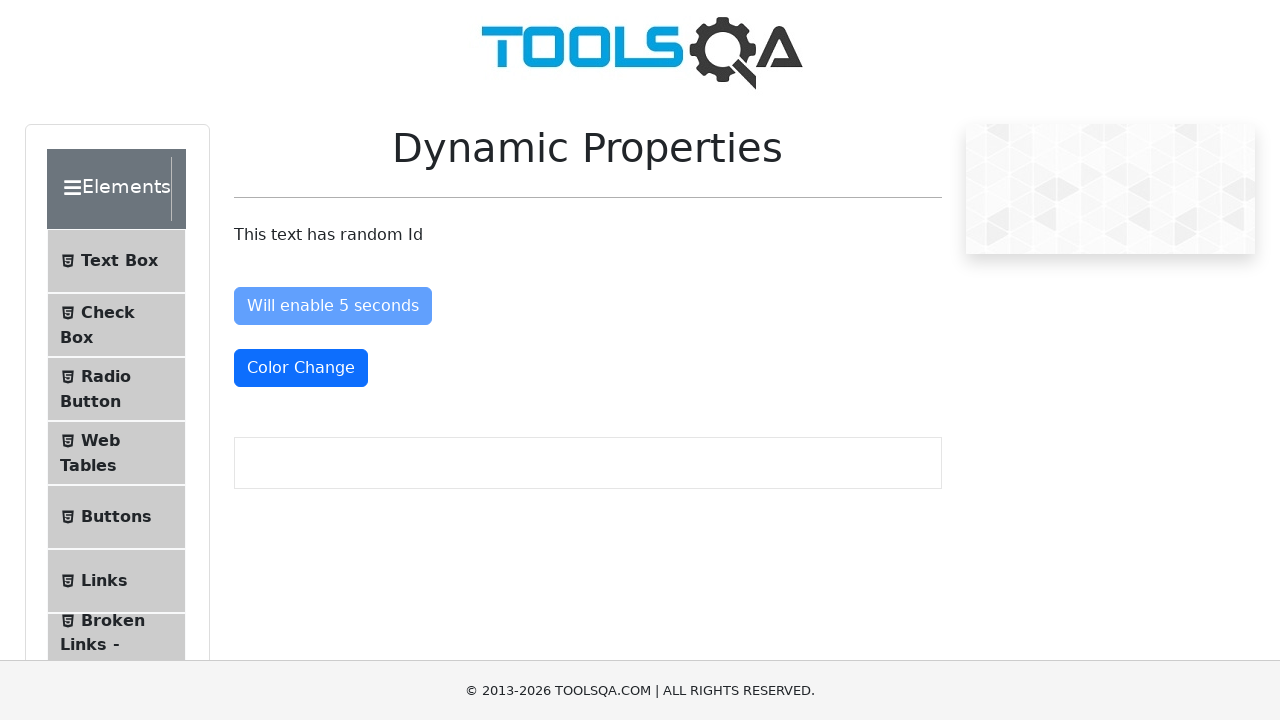

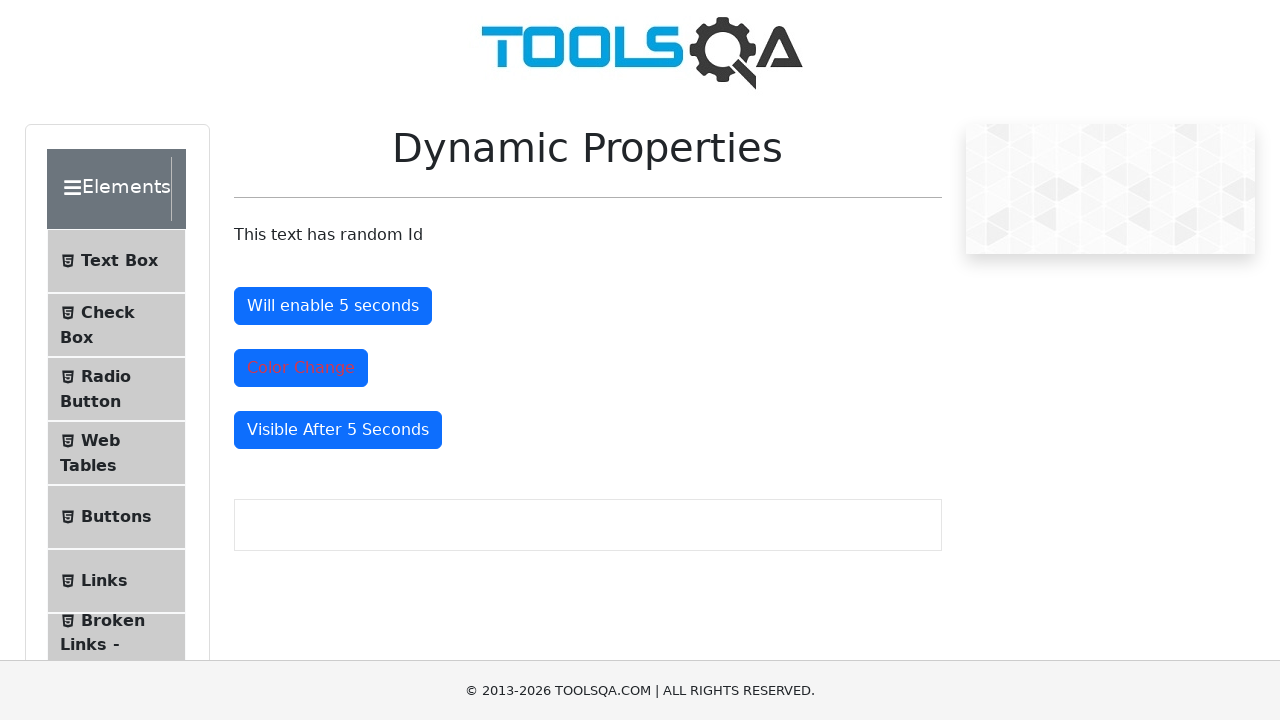